Tests checkbox interaction by checking their selection state and clicking to select unselected checkboxes

Starting URL: https://the-internet.herokuapp.com/checkboxes

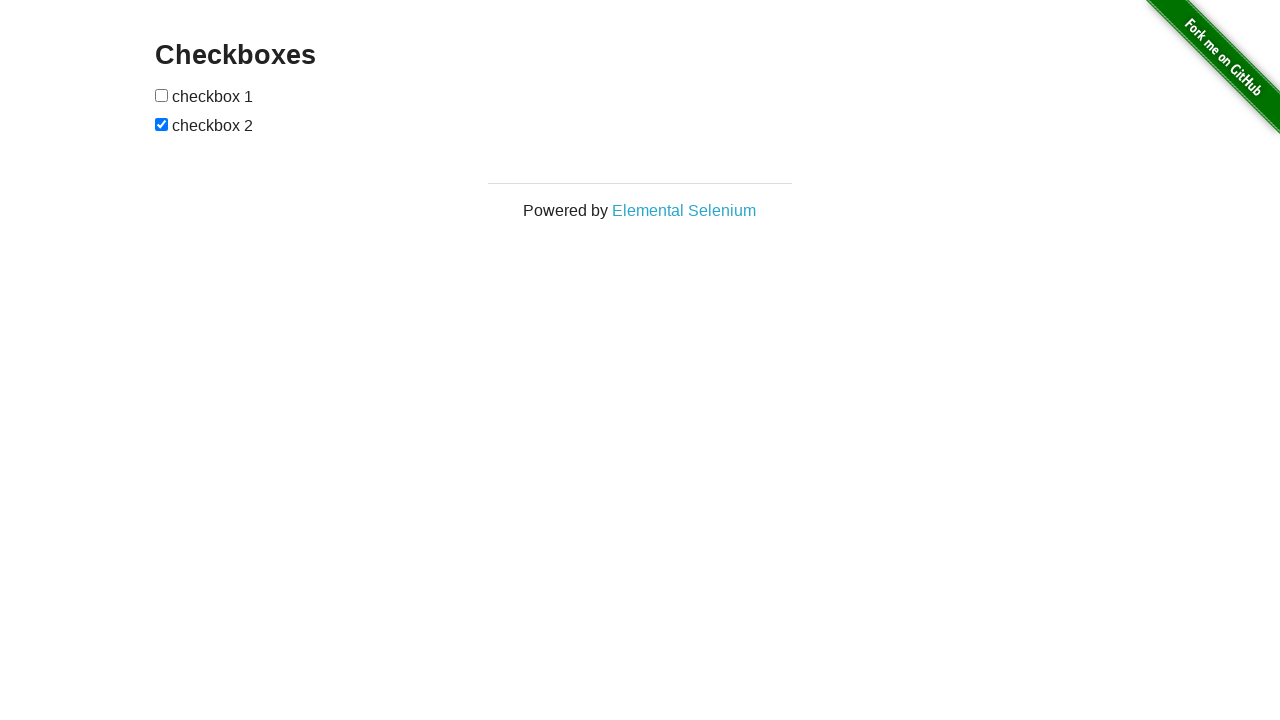

Located first checkbox element
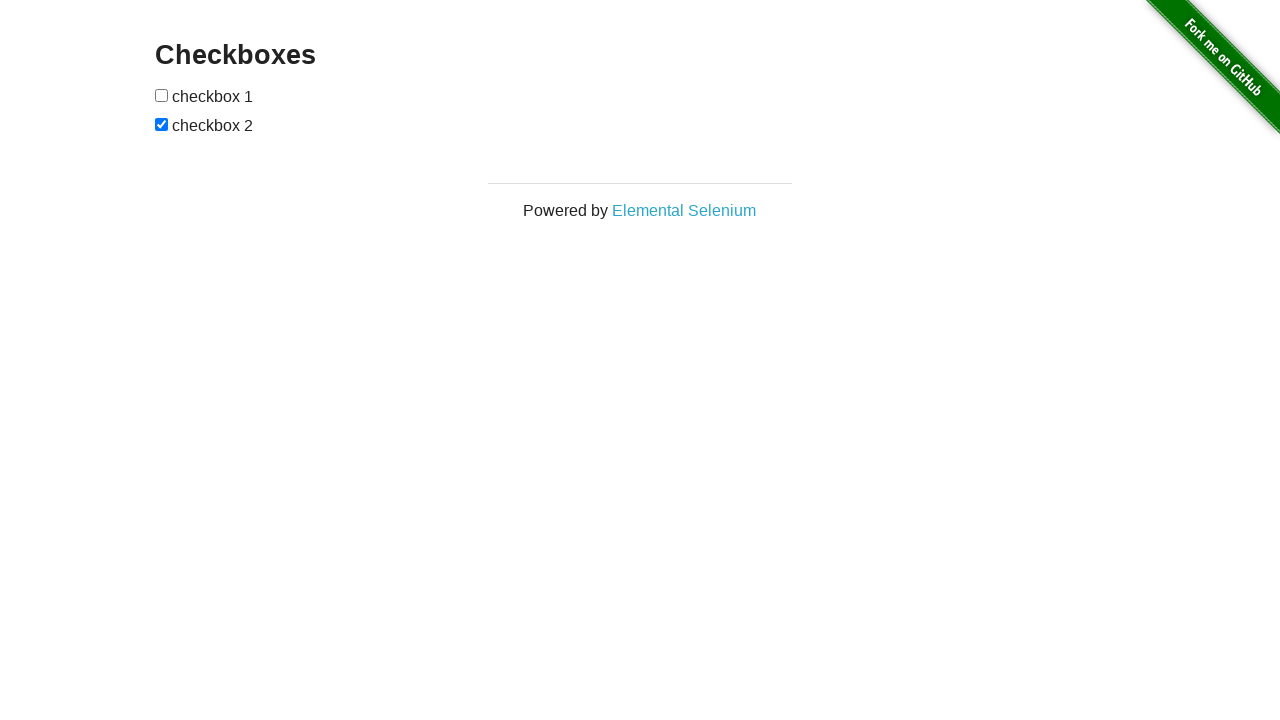

Located second checkbox element
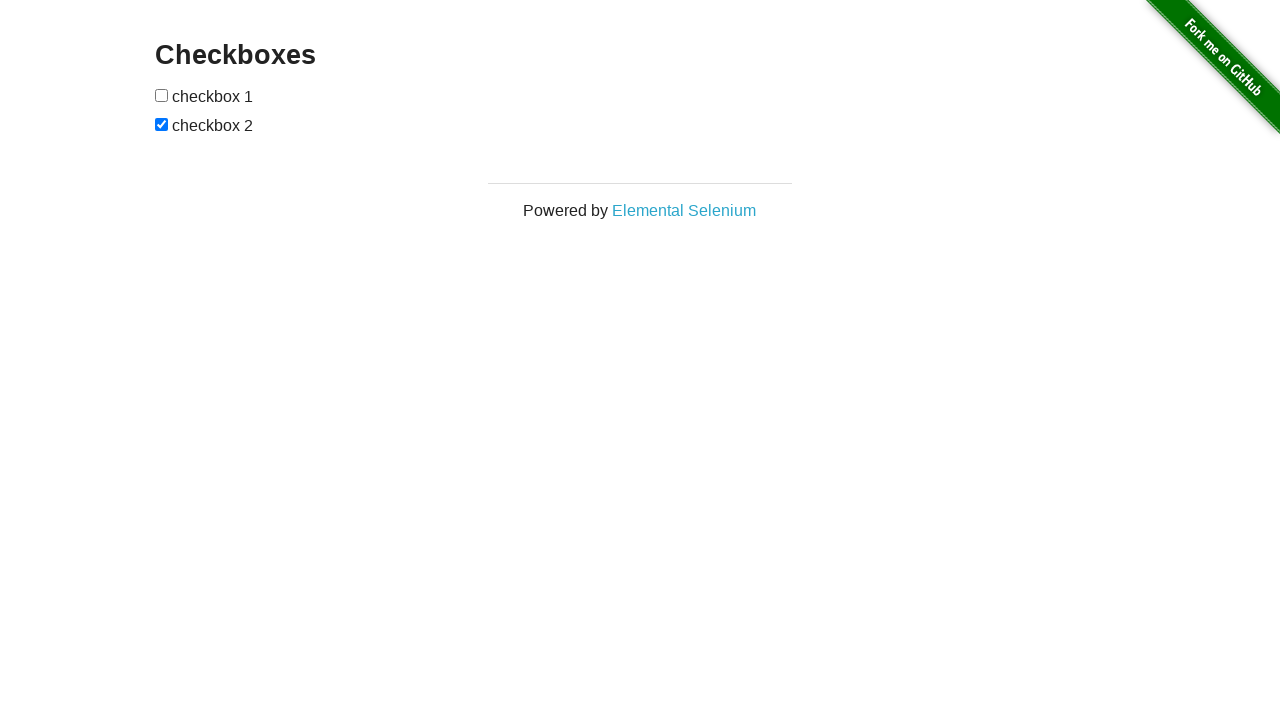

First checkbox was unchecked, clicked to select it at (162, 95) on xpath=//form[@id='checkboxes']//input[1]
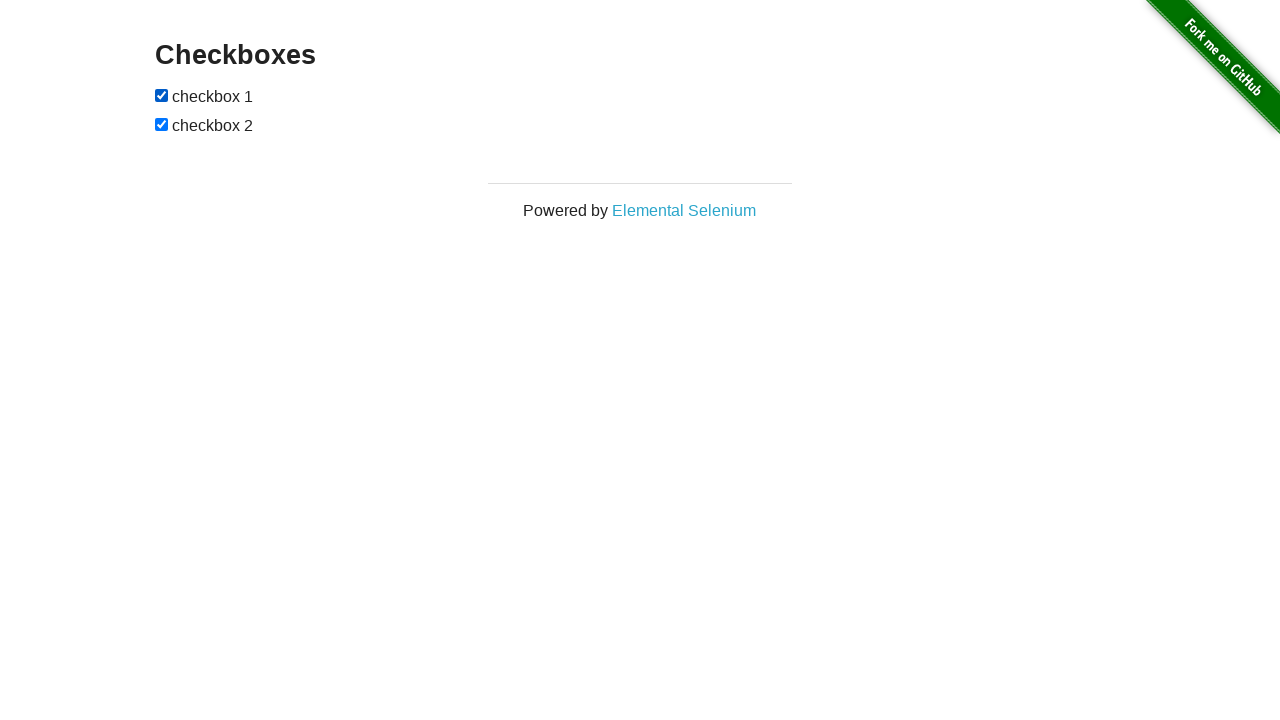

Second checkbox was already checked
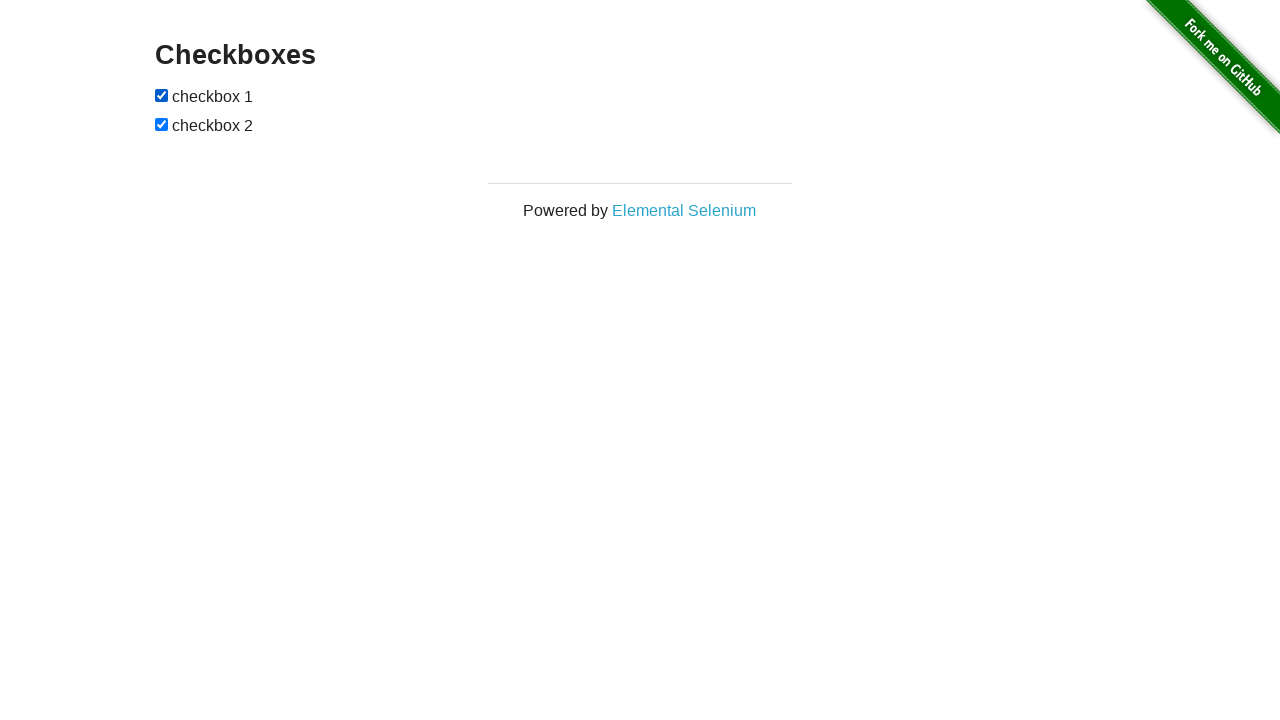

Verified first checkbox is checked
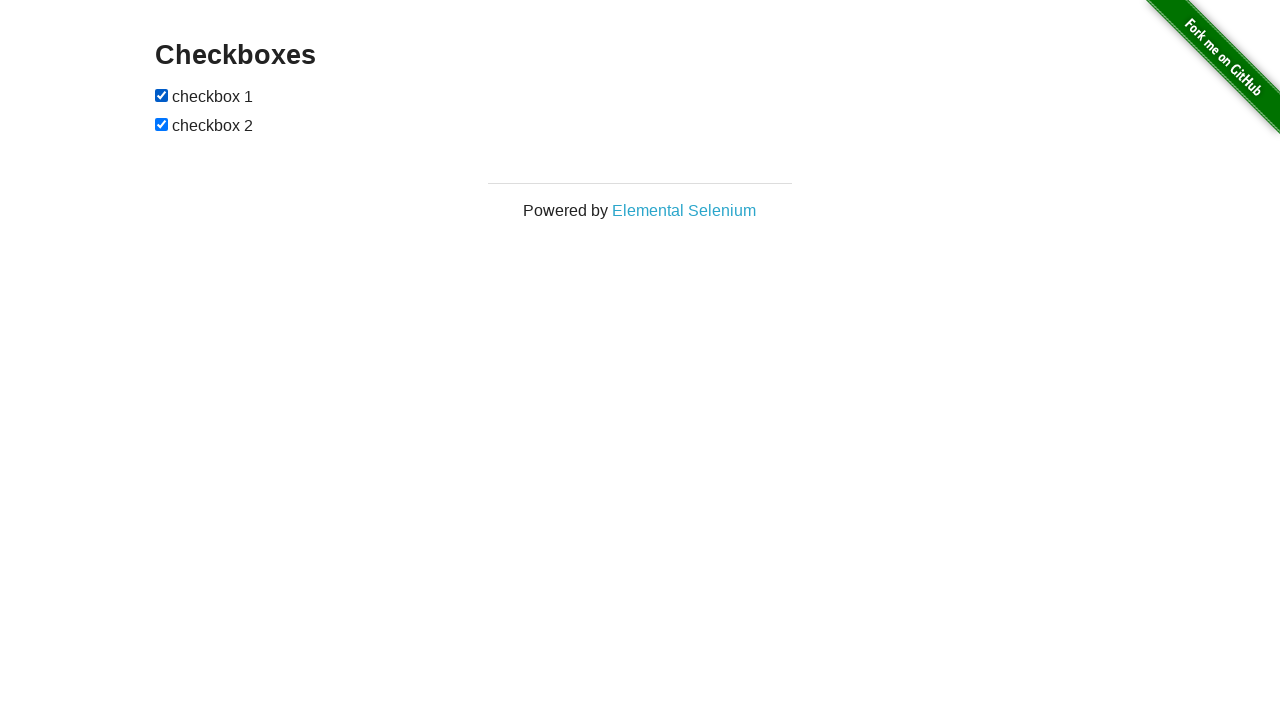

Verified second checkbox is checked
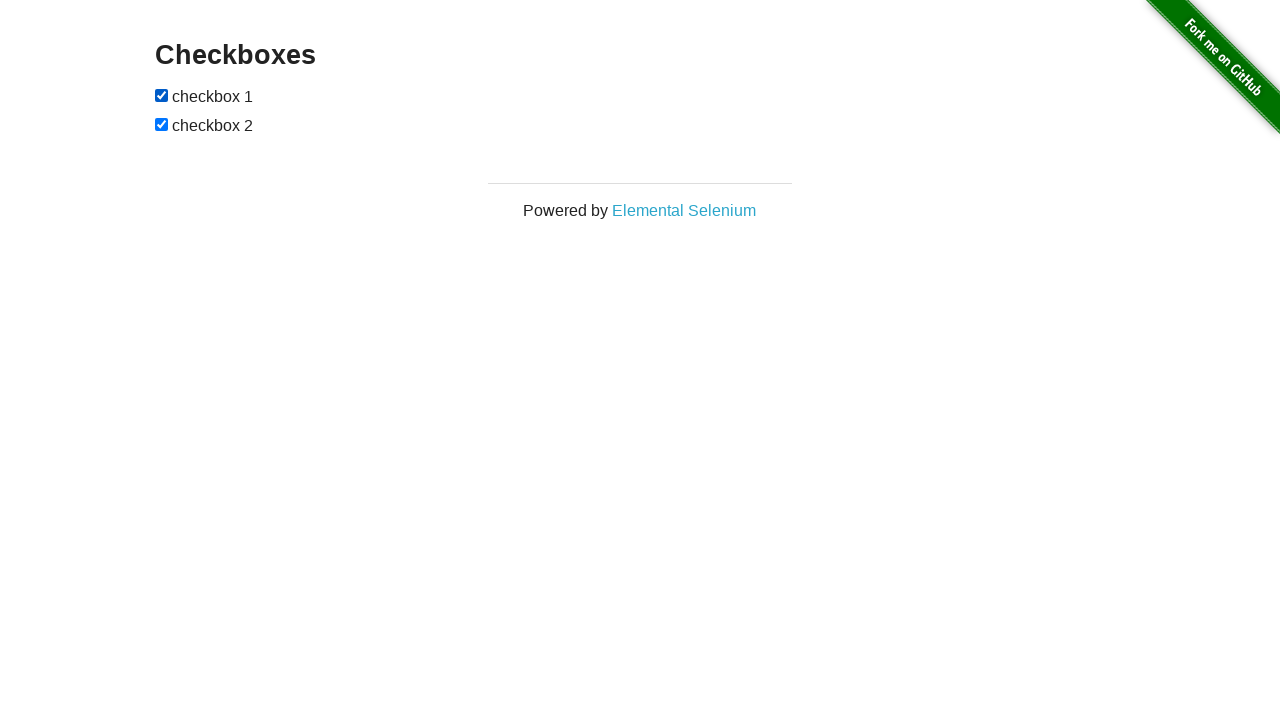

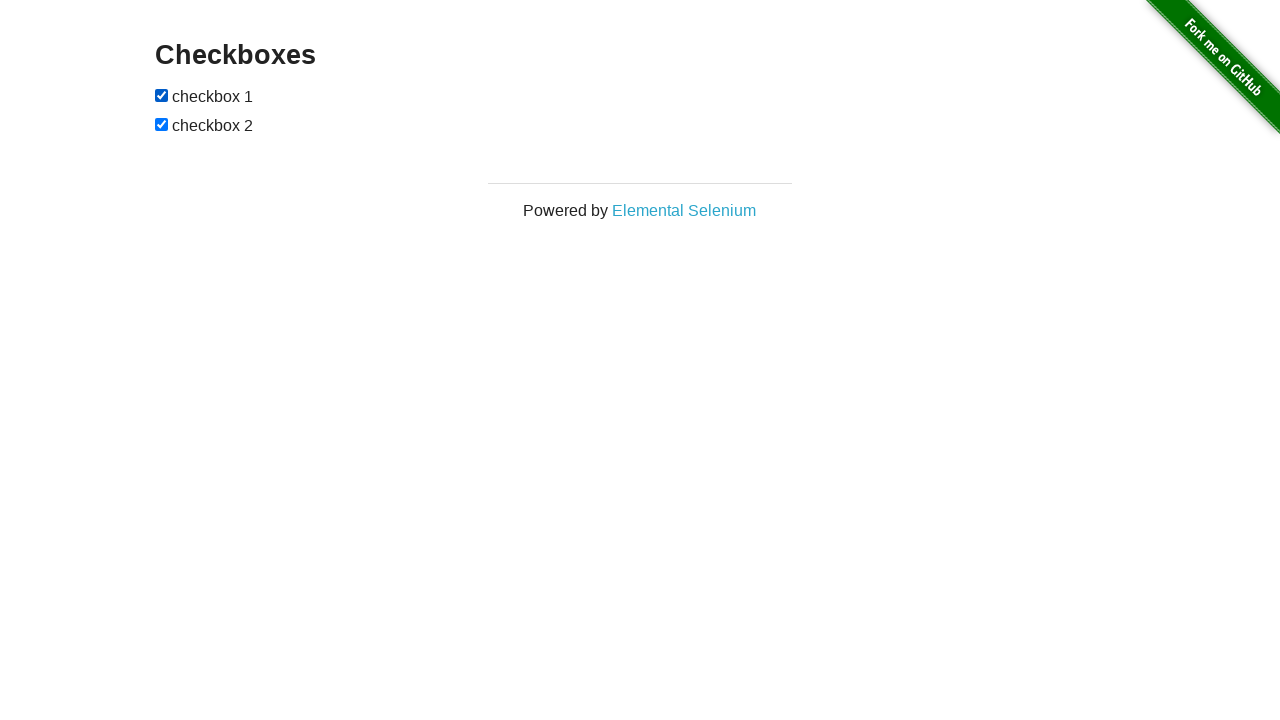